Tests the Disappearing Elements feature by navigating to it from the main page and then clicking through all available navigation buttons, verifying they are accessible.

Starting URL: https://the-internet.herokuapp.com/

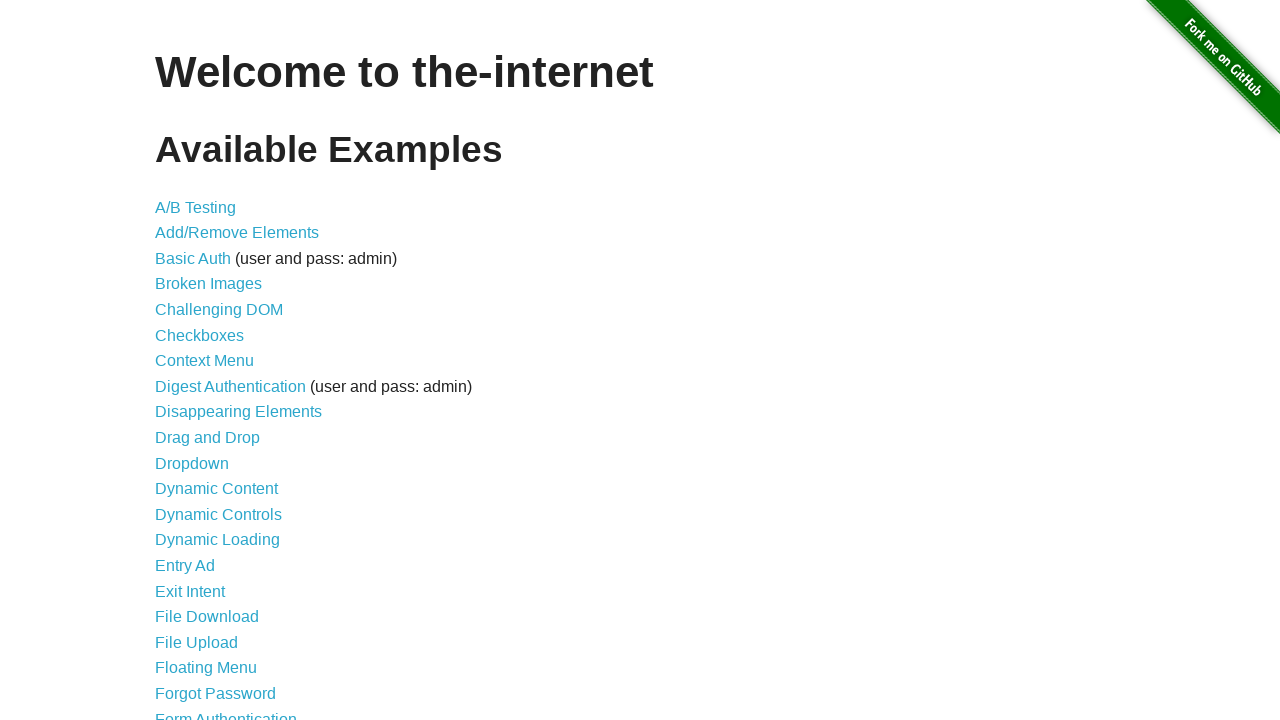

Clicked on Disappearing Elements link from main page at (238, 412) on #content > ul > li:nth-child(9) > a
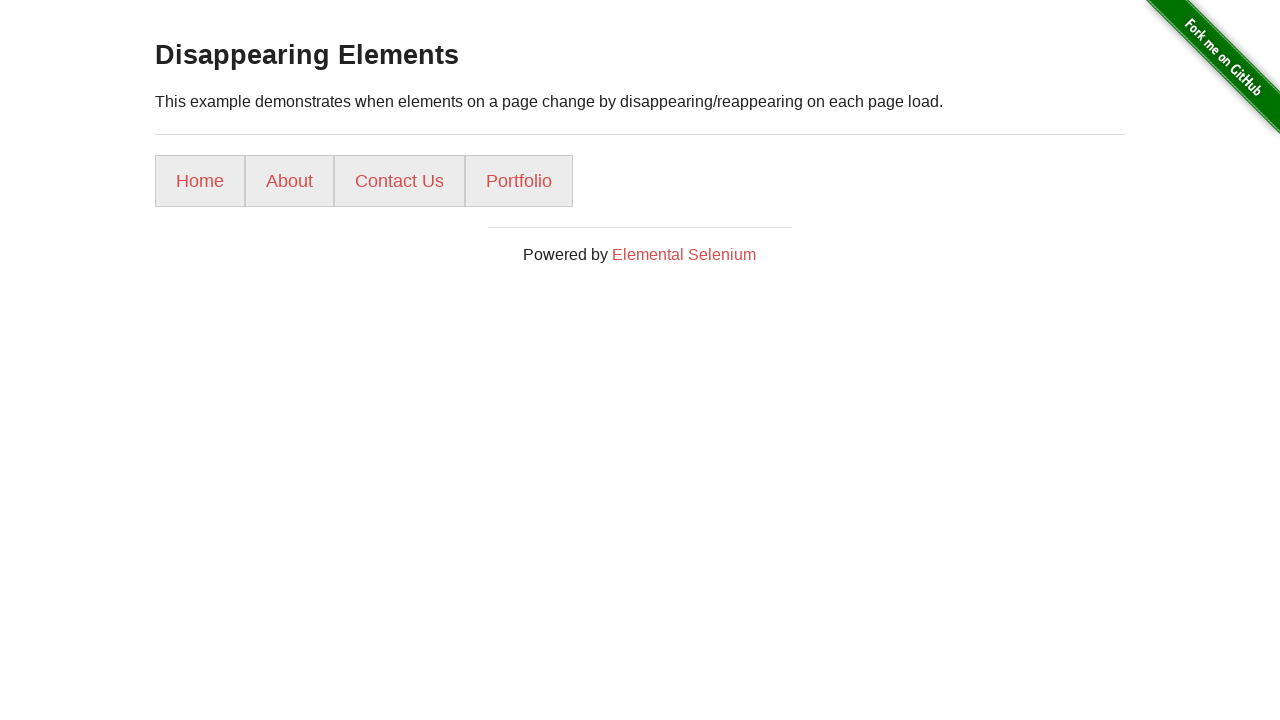

Clicked on first navigation button (Home) at (200, 181) on #content > div > ul > li:nth-child(1) > a
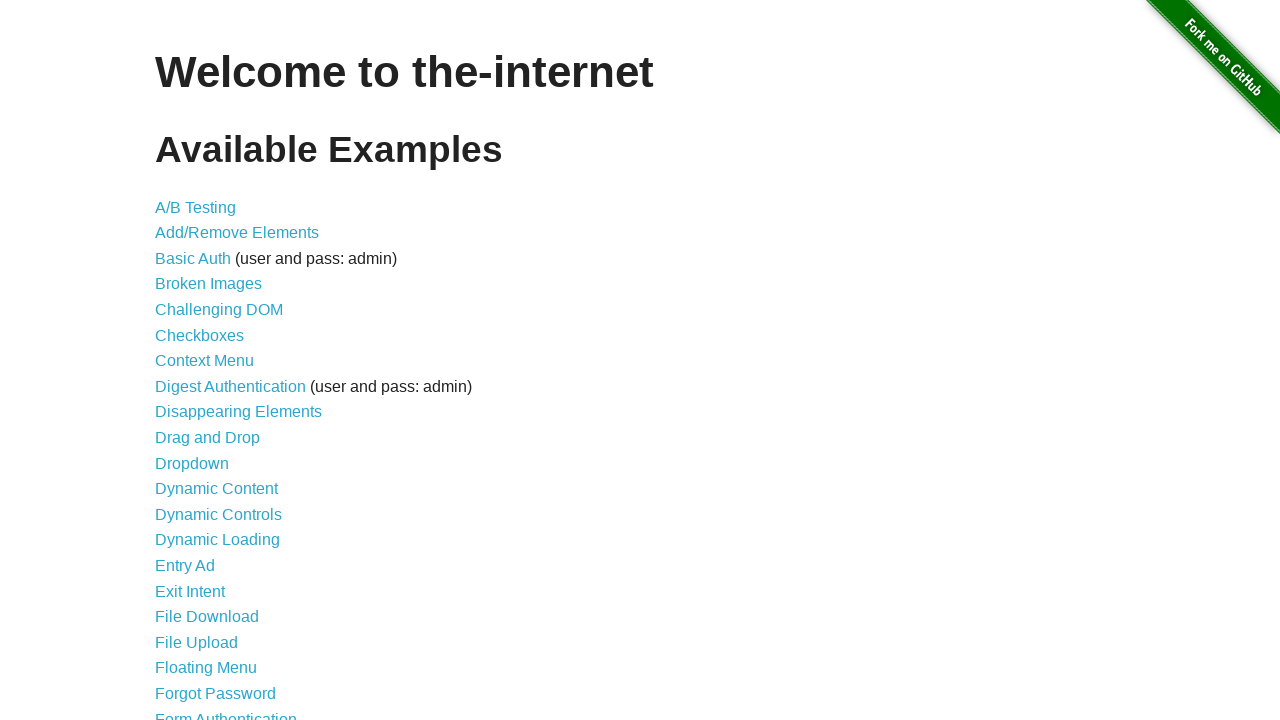

Clicked on Disappearing Elements link again from main page at (238, 412) on #content > ul > li:nth-child(9) > a
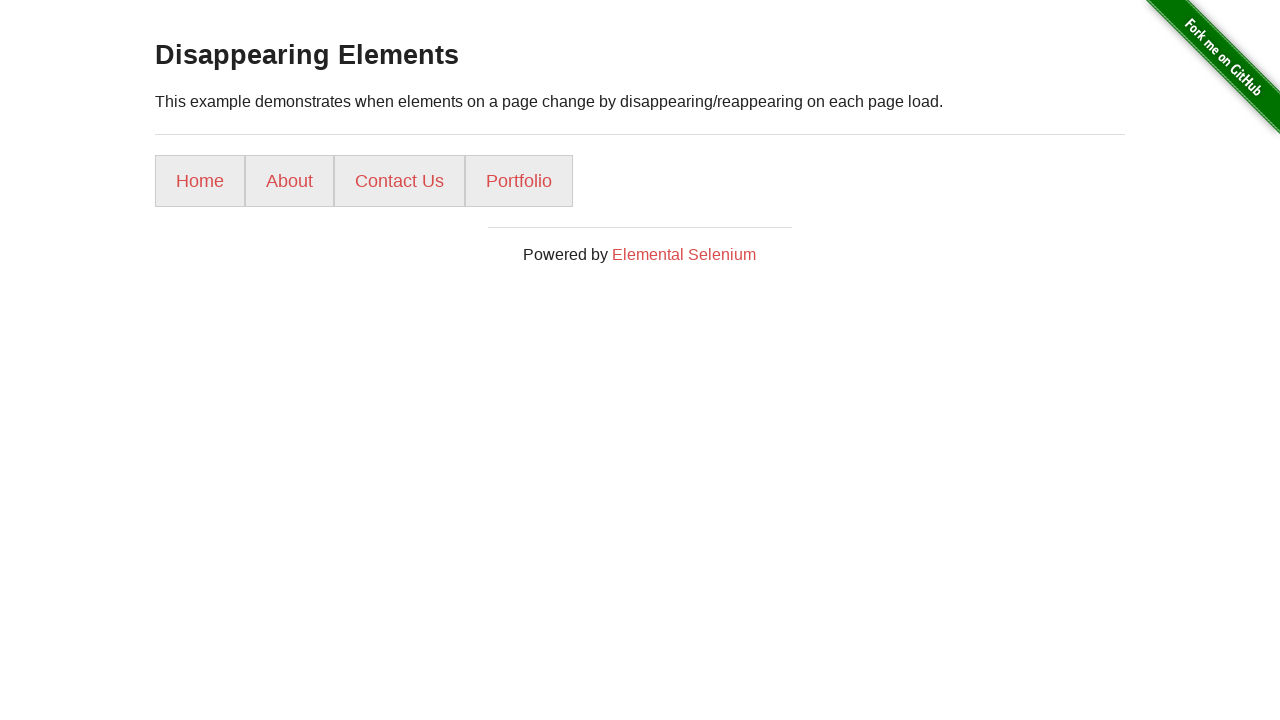

Clicked on second navigation button (About) at (290, 181) on #content > div > ul > li:nth-child(2) > a
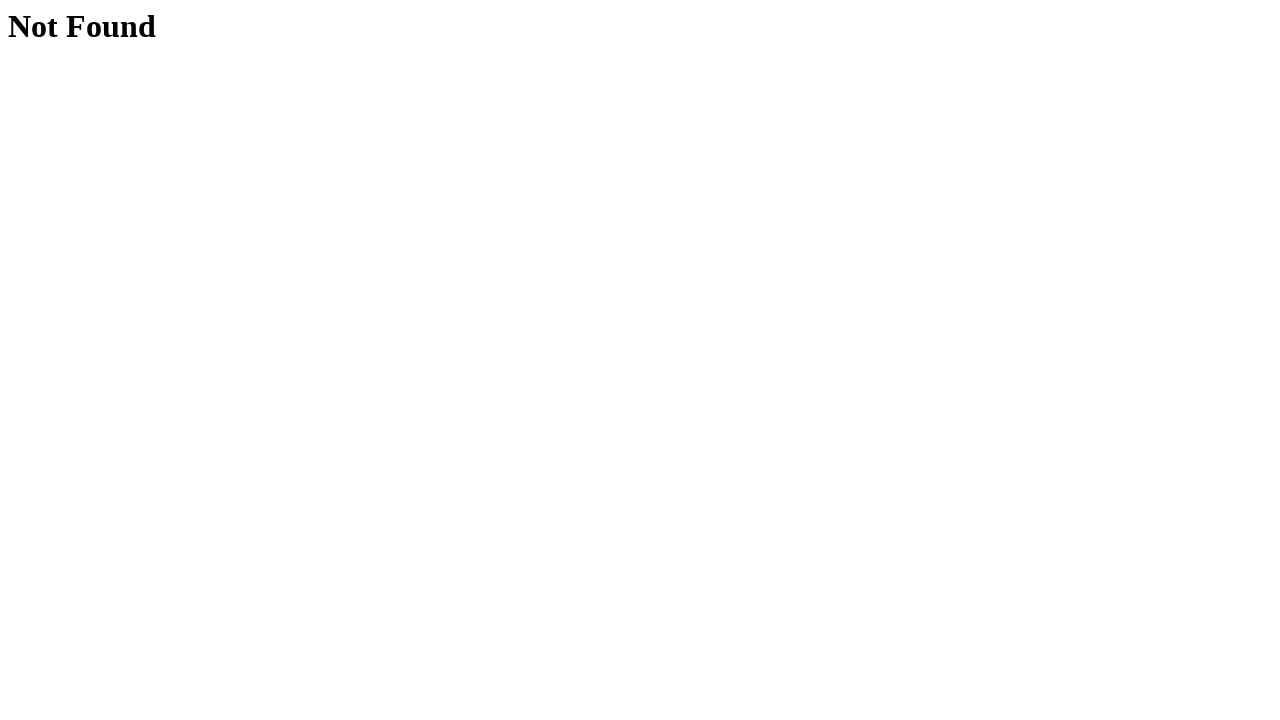

Navigated back from About page
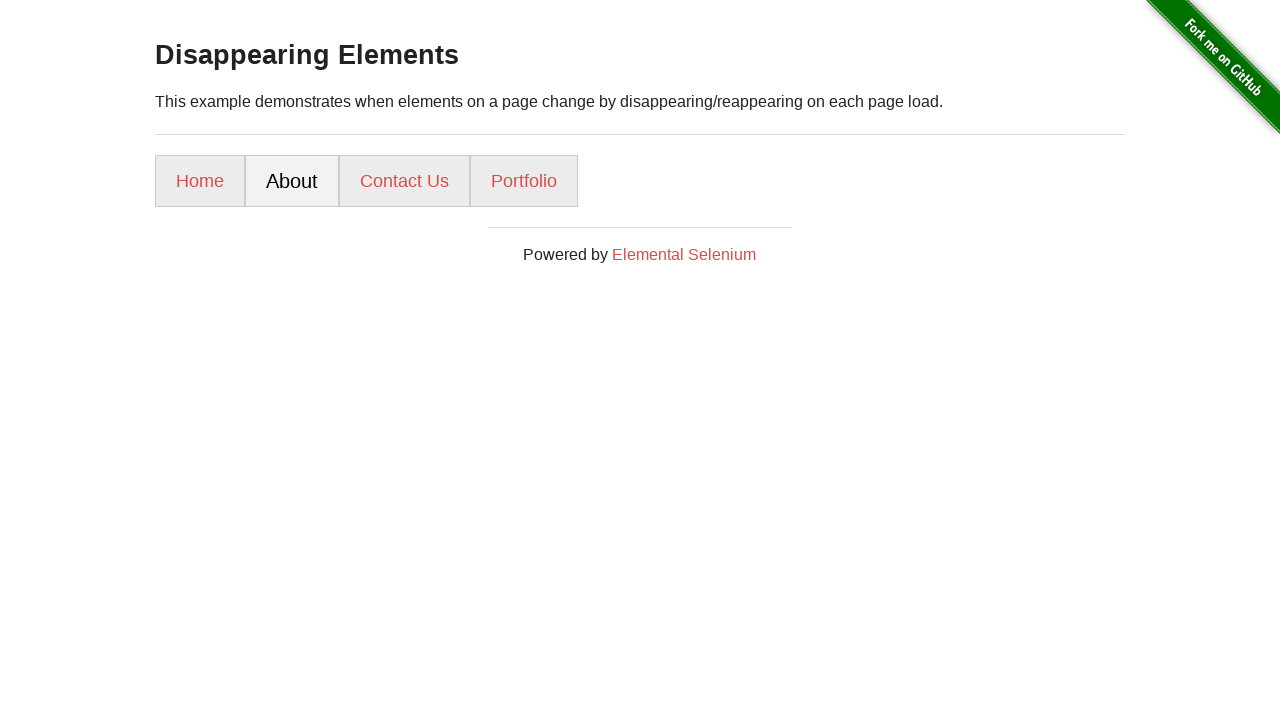

Clicked on third navigation button (Contact Us) at (404, 181) on #content > div > ul > li:nth-child(3) > a
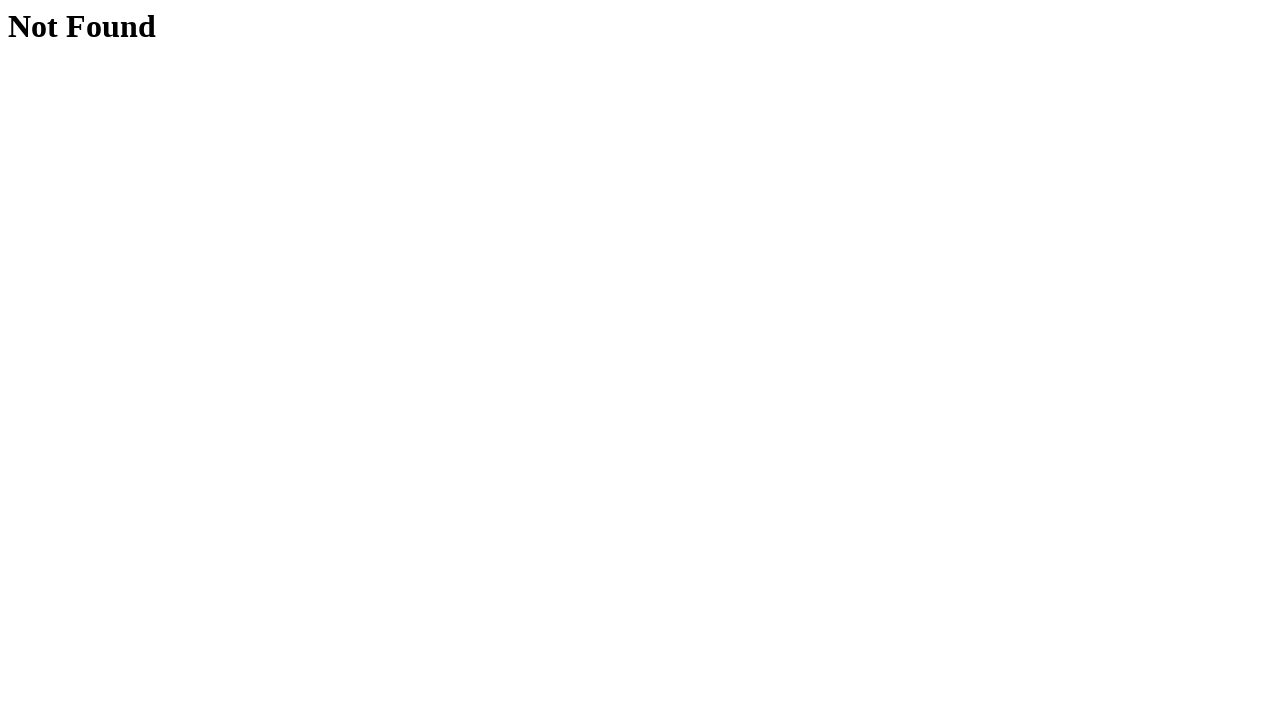

Navigated back from Contact Us page
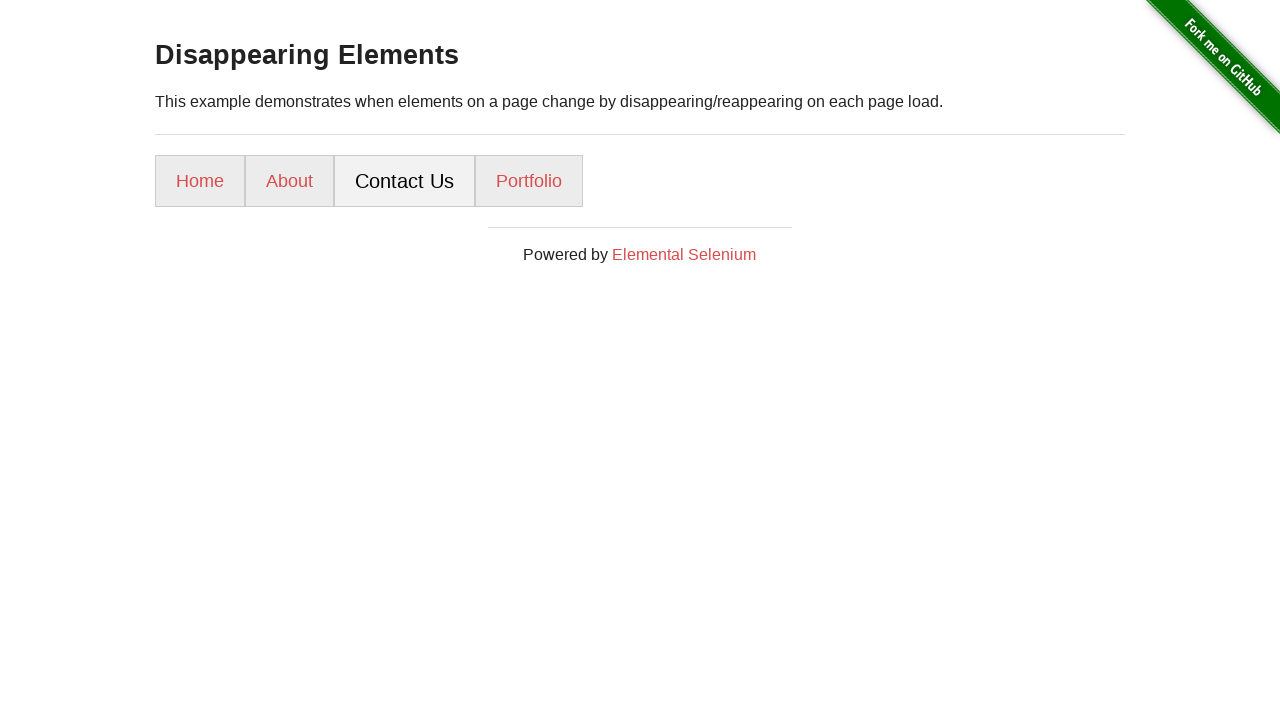

Clicked on fourth navigation button (Portfolio) at (529, 181) on #content > div > ul > li:nth-child(4) > a
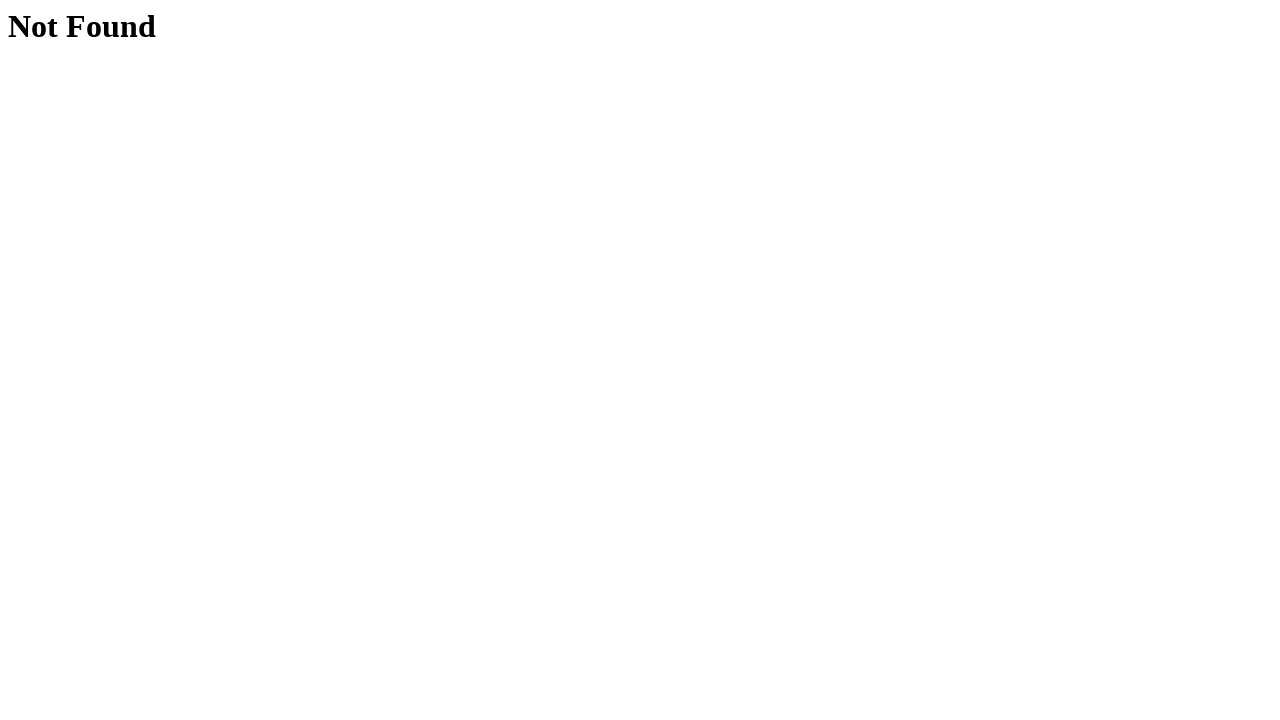

Navigated back from Portfolio page
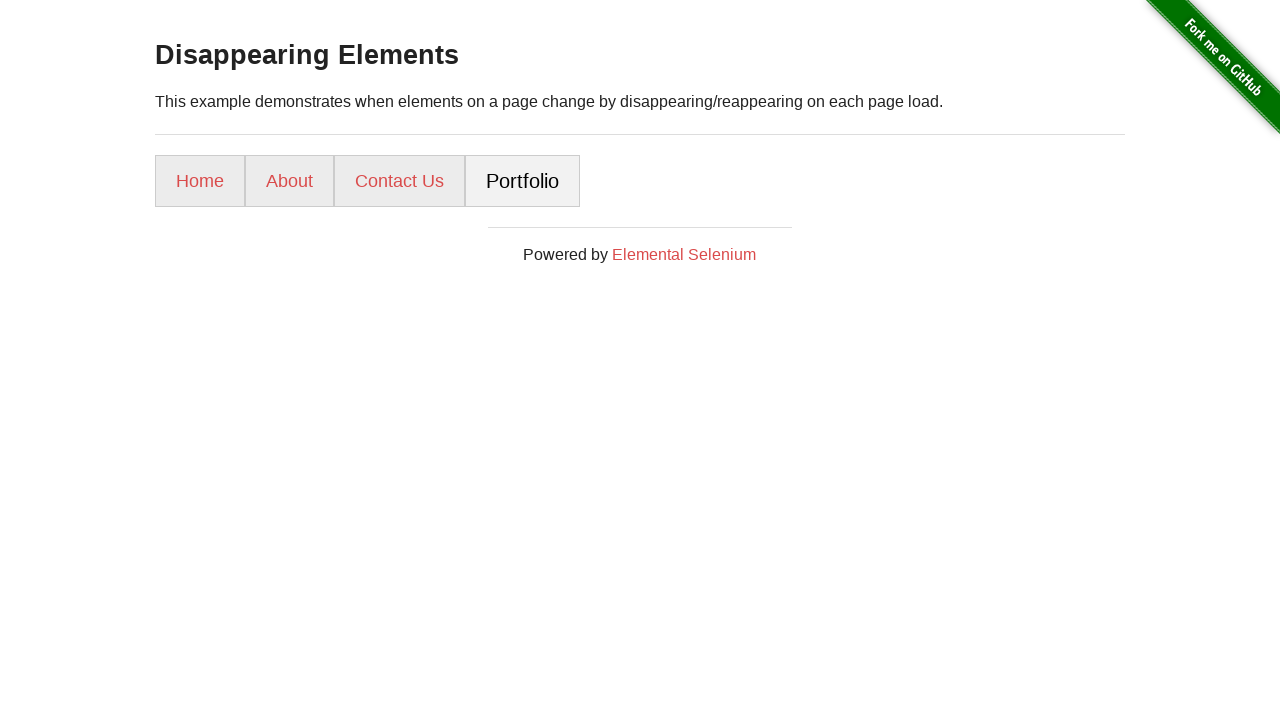

Navigated back to main page
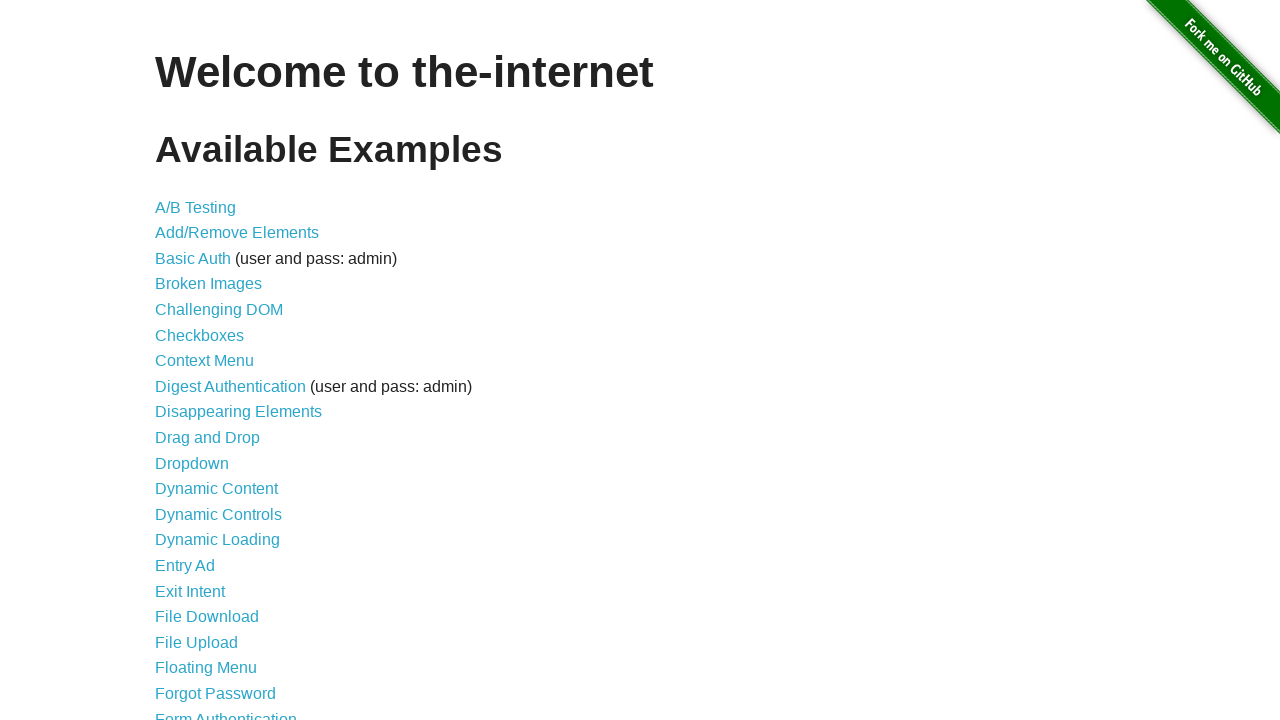

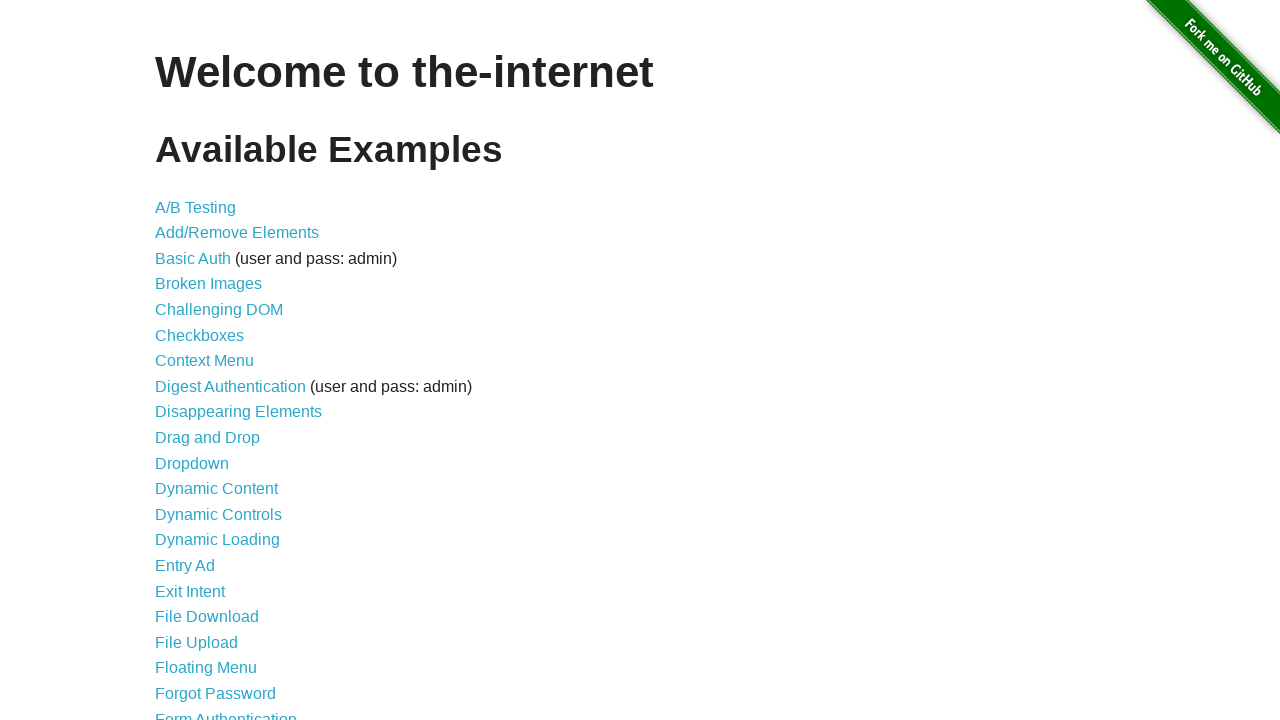